Tests JavaScript alert handling by interacting with different types of alerts - standard alert, confirm dialog, and prompt dialog

Starting URL: https://the-internet.herokuapp.com/javascript_alerts

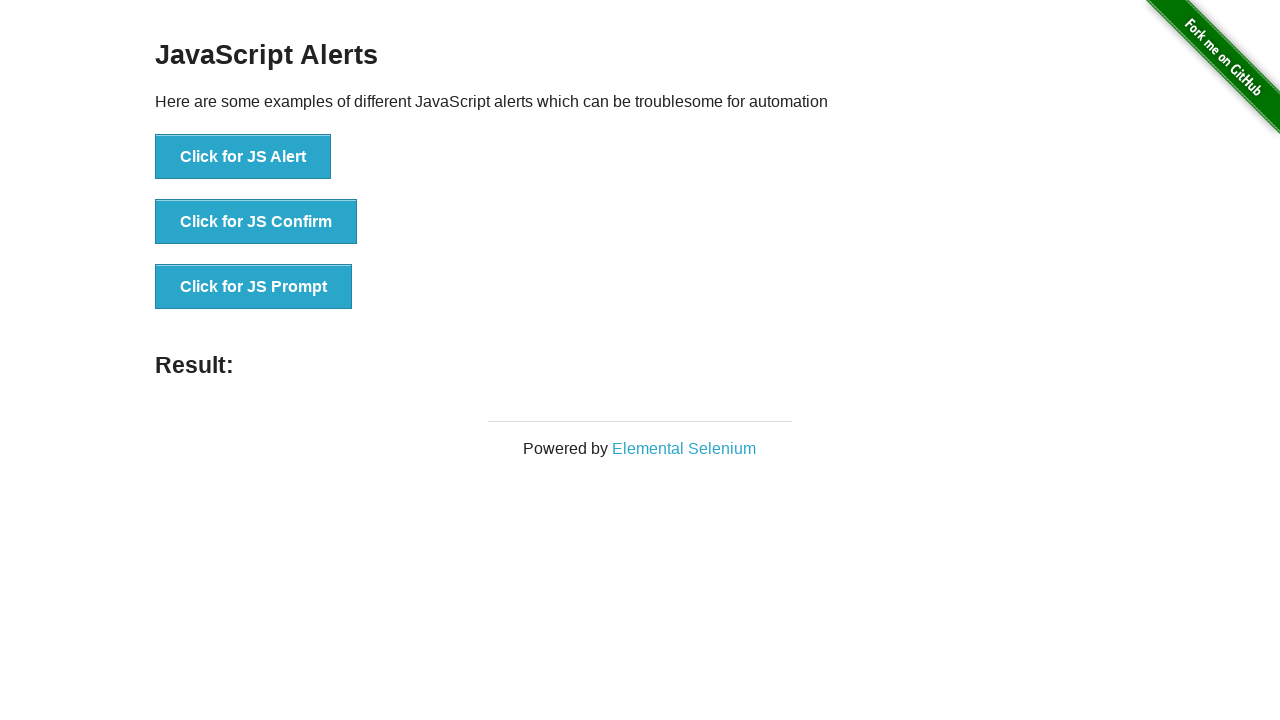

Clicked 'Click for JS Alert' button to trigger standard alert at (243, 157) on xpath=//button[contains(text(),'Click for JS Alert')]
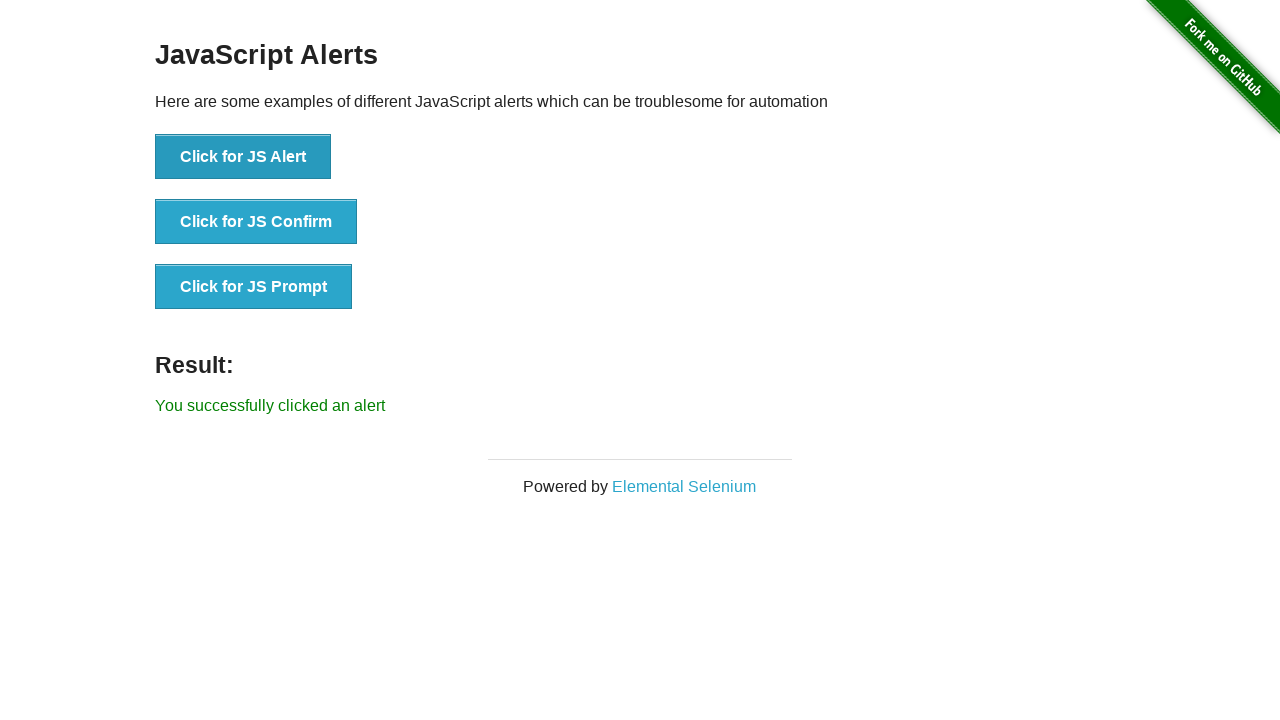

Set up dialog handler to accept alert
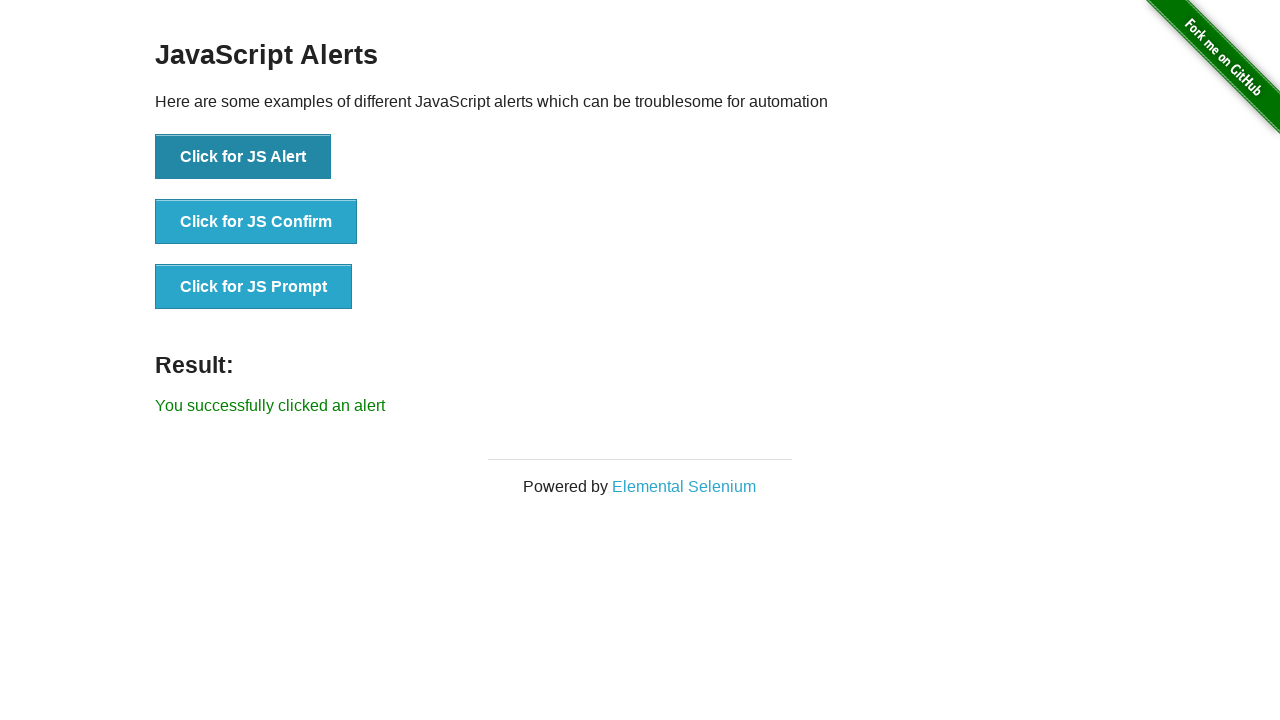

Waited for alert to be processed
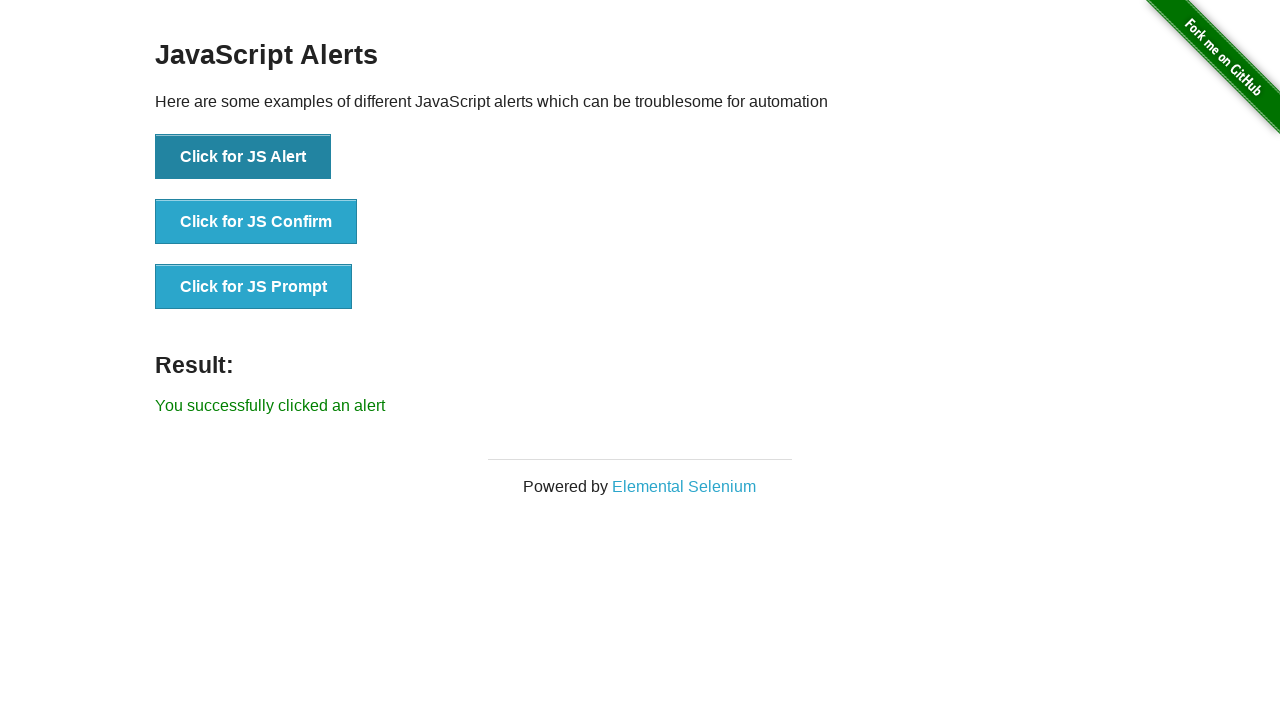

Located result message element
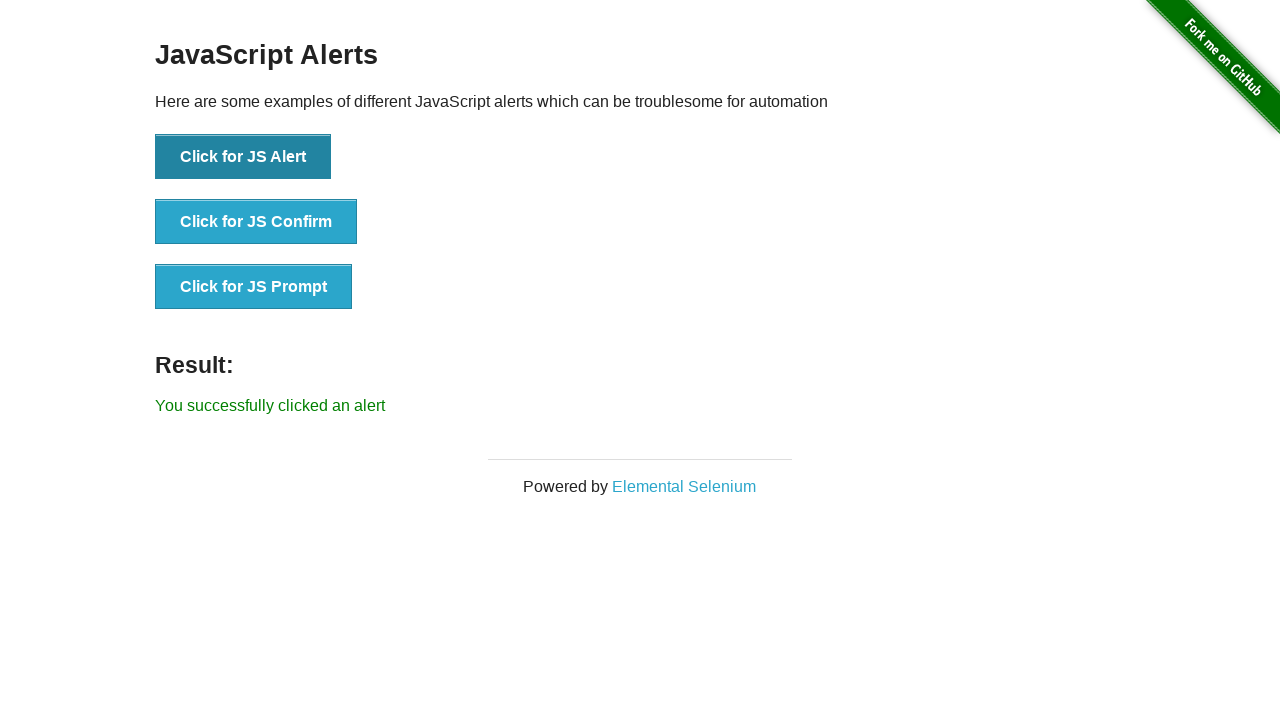

Retrieved result text: You successfully clicked an alert
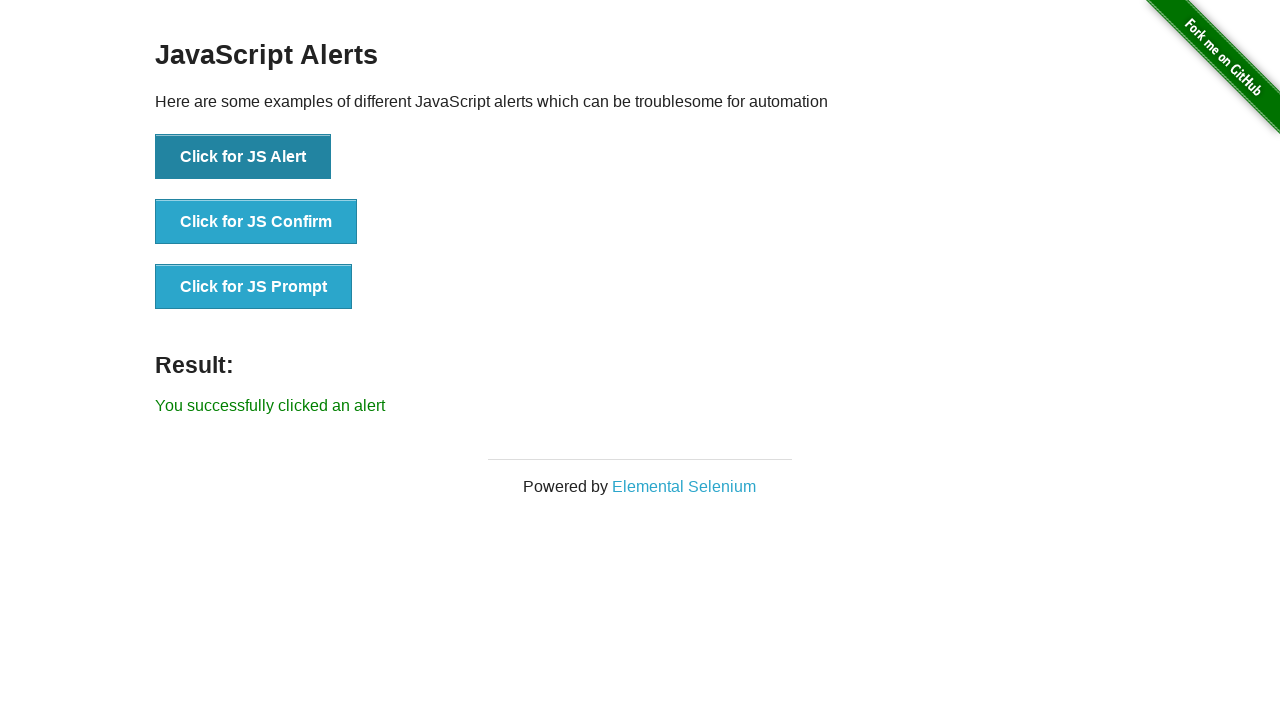

Clicked 'Click for JS Confirm' button to trigger confirm dialog at (256, 222) on xpath=//button[contains(text(),'Click for JS Confirm')]
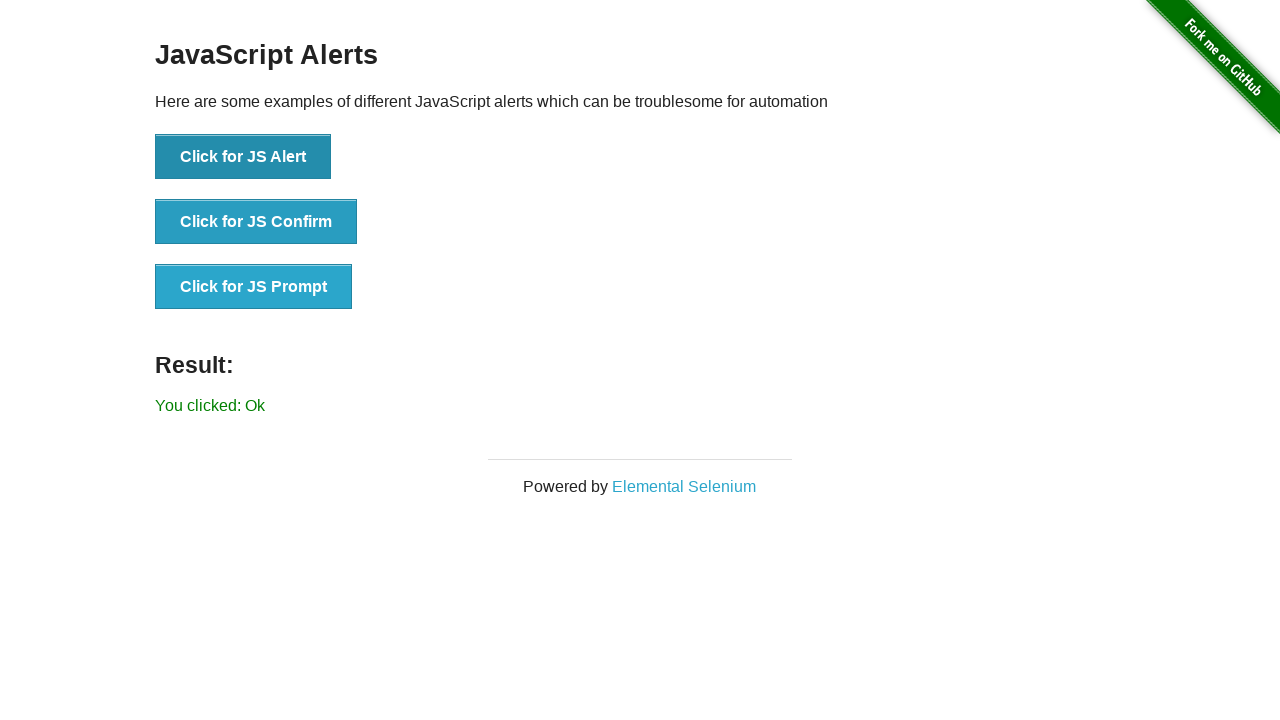

Set up dialog handler to dismiss confirm dialog
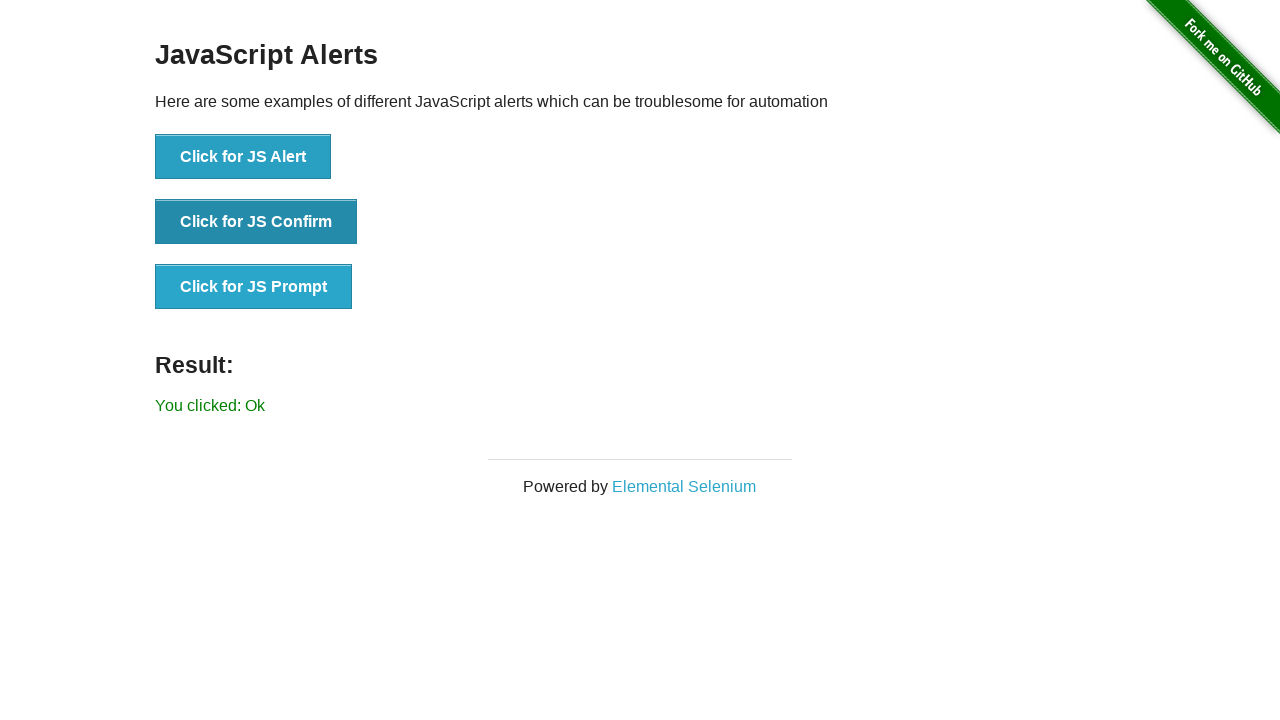

Waited for confirm dialog to be processed
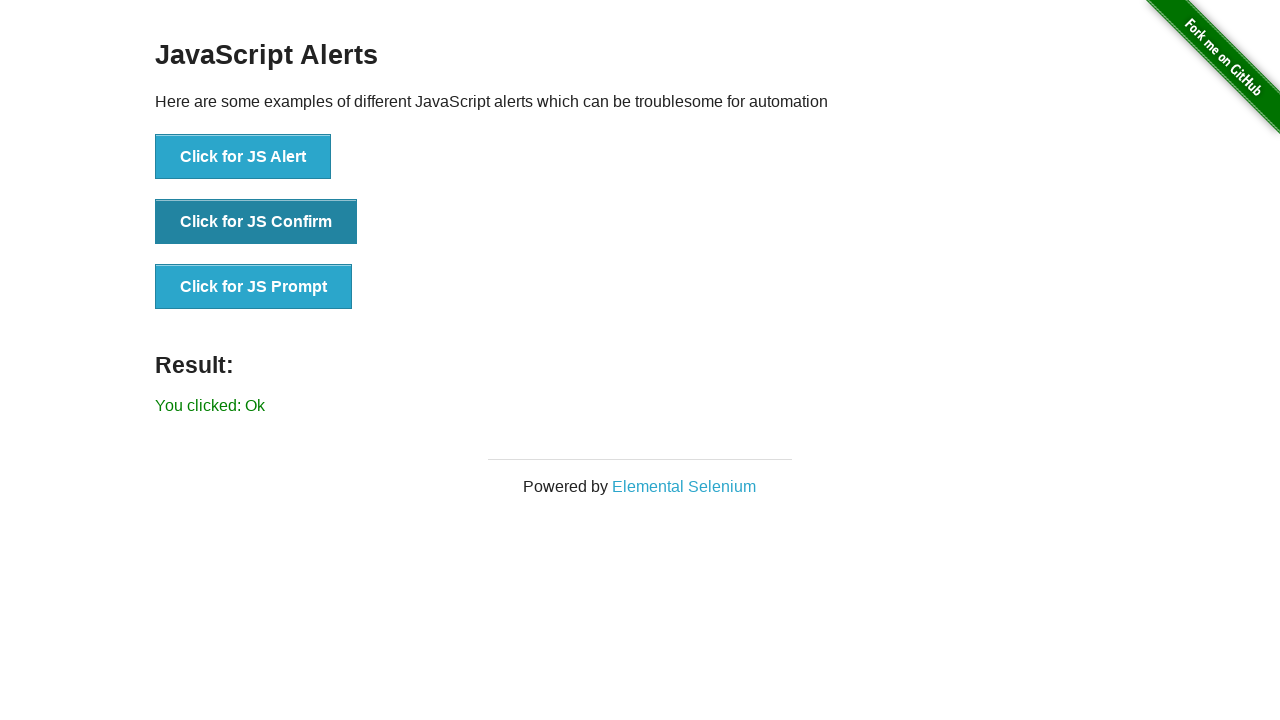

Clicked 'Click for JS Prompt' button to trigger prompt dialog at (254, 287) on xpath=//button[contains(text(),'Click for JS Prompt')]
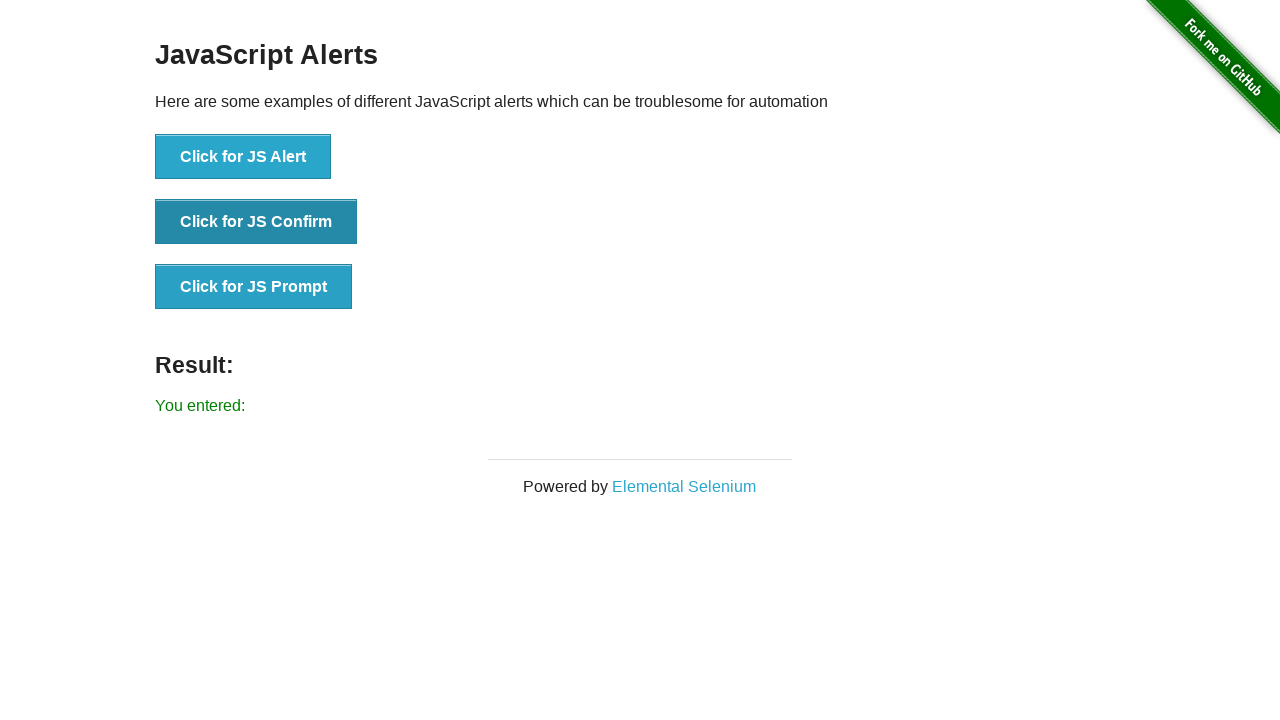

Set up dialog handler to accept prompt with text 'Hello Alert'
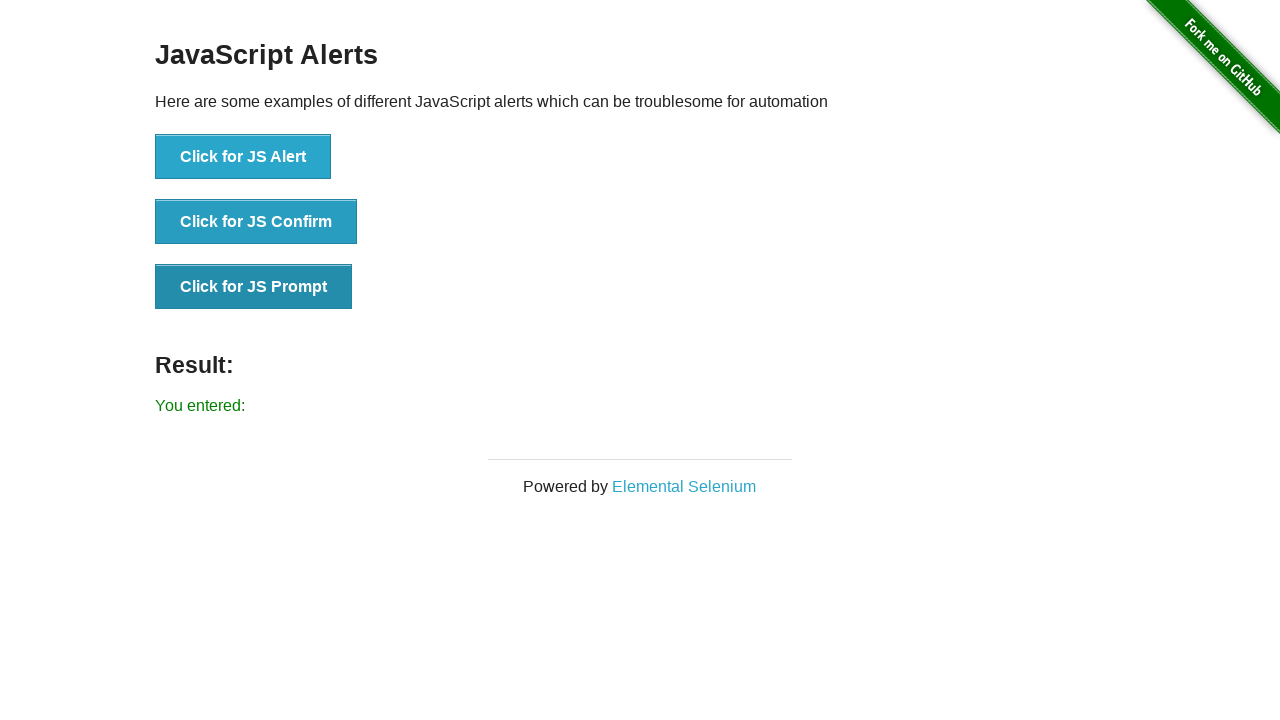

Waited for prompt dialog to be processed
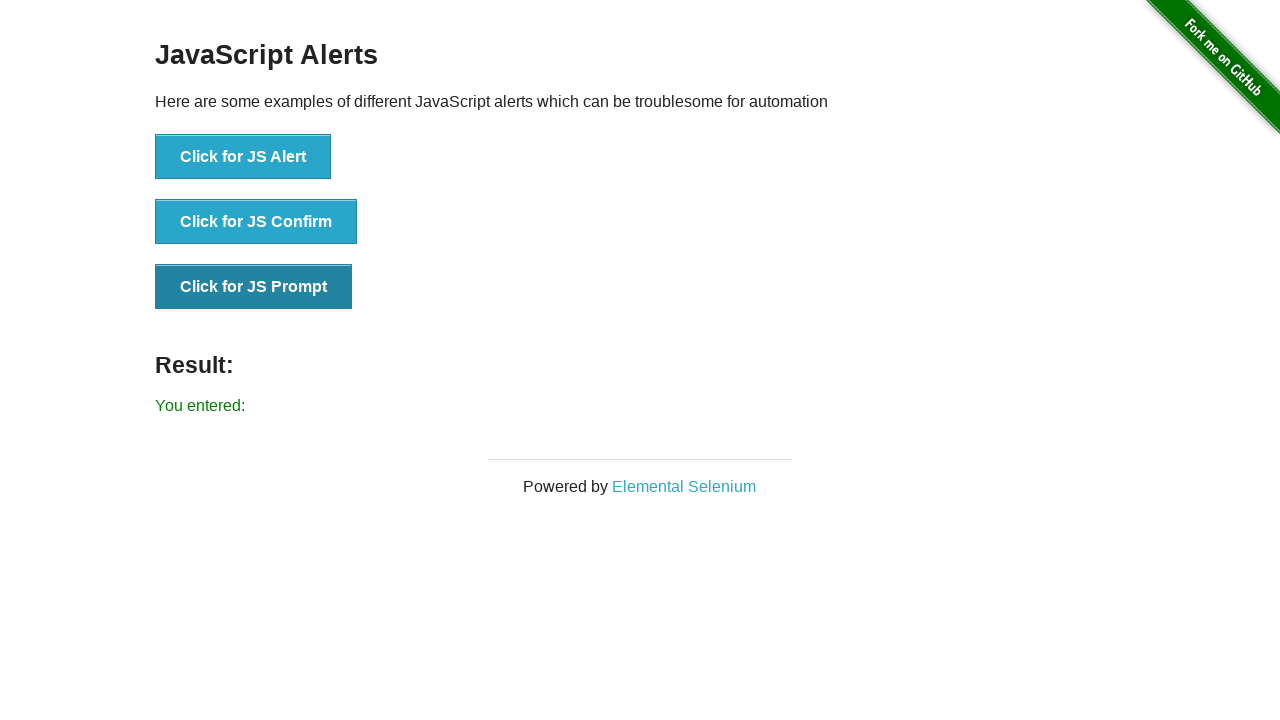

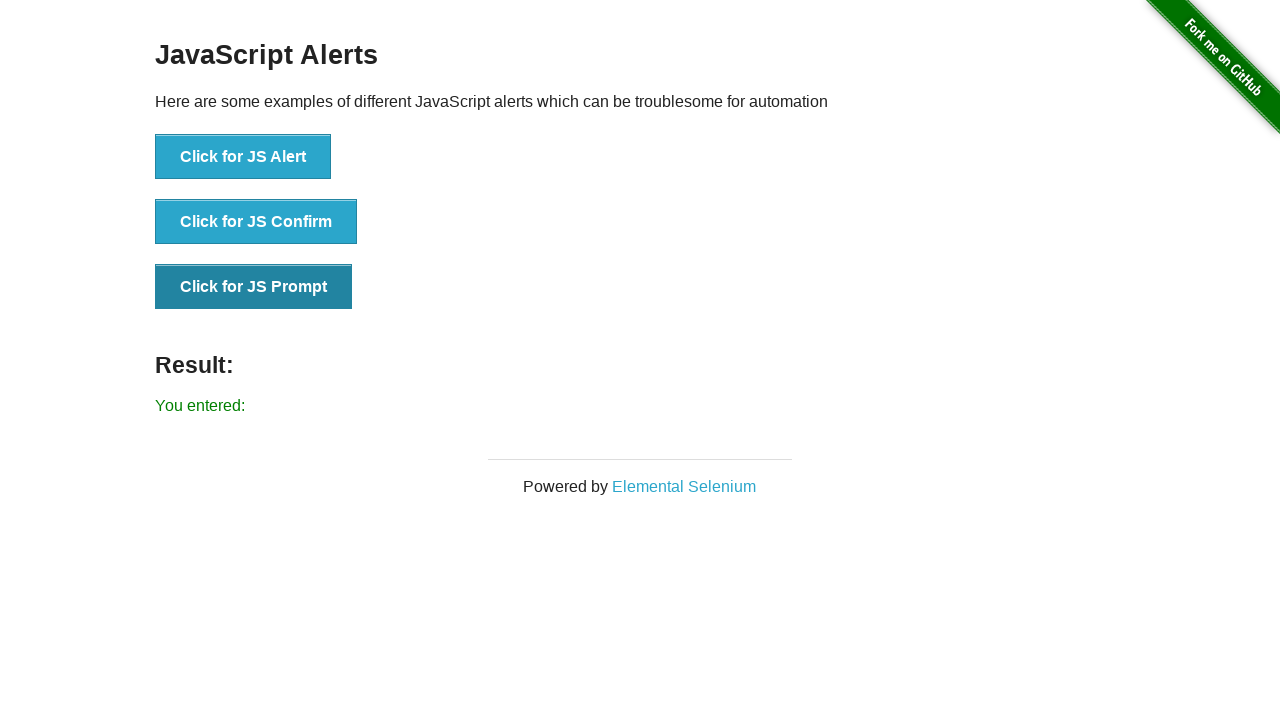